Tests that the Categories panel displays all category links on DemoBlaze

Starting URL: https://www.demoblaze.com/

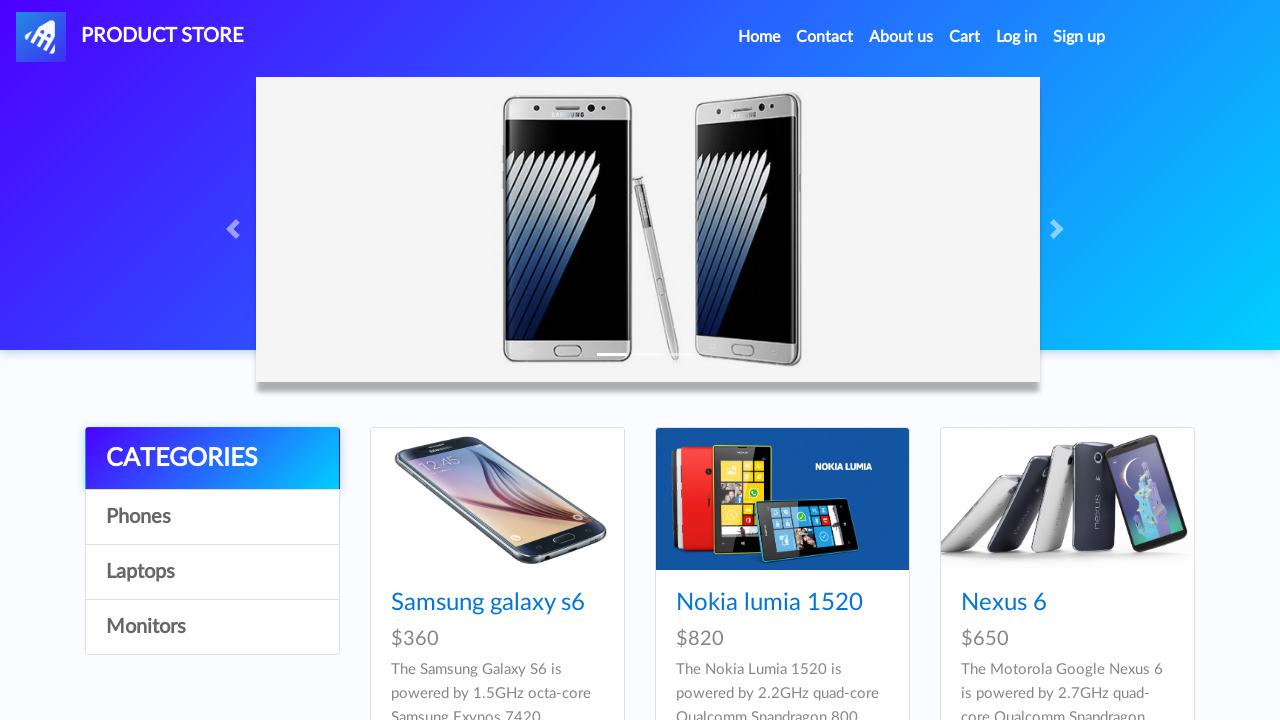

Categories panel header loaded
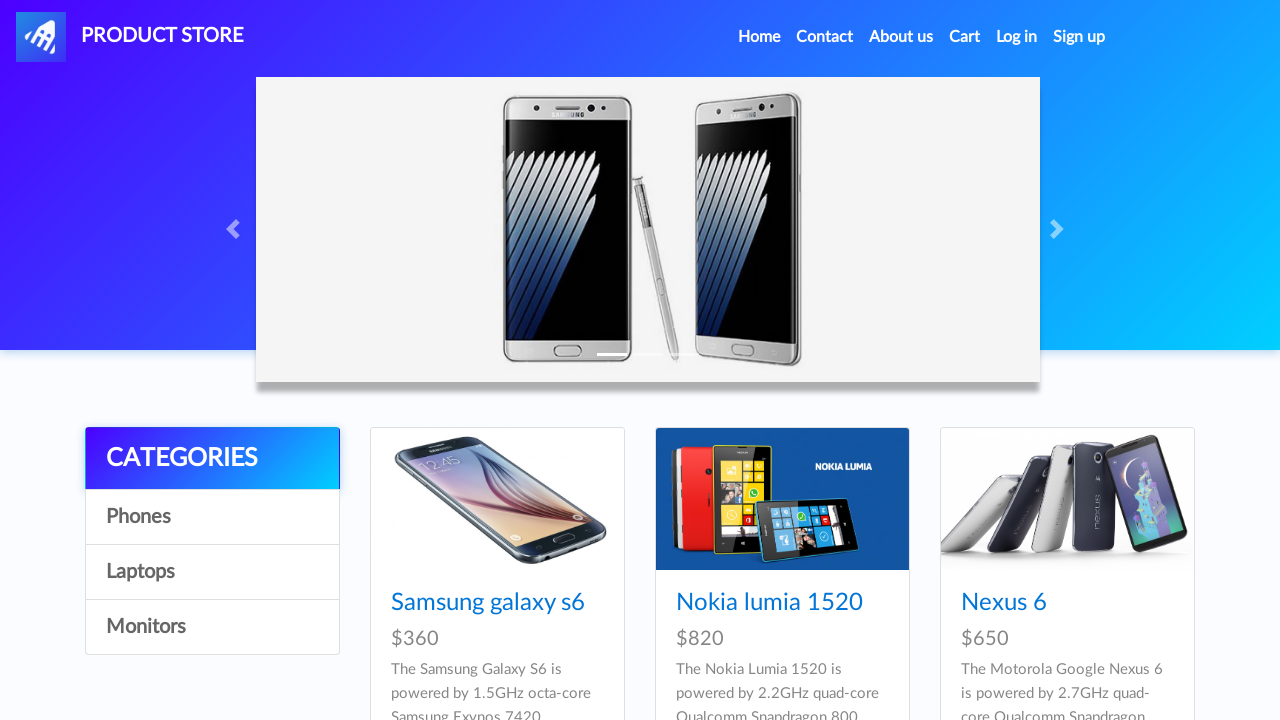

Phones category link is visible
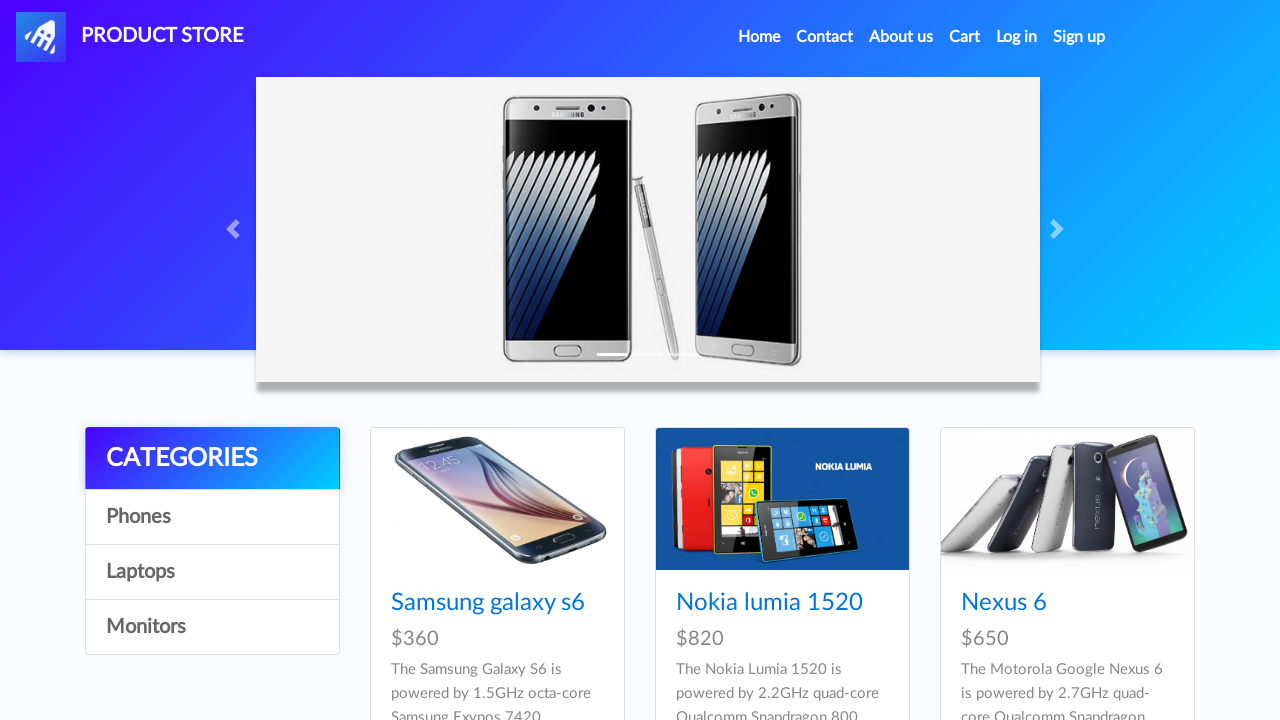

Laptops category link is visible
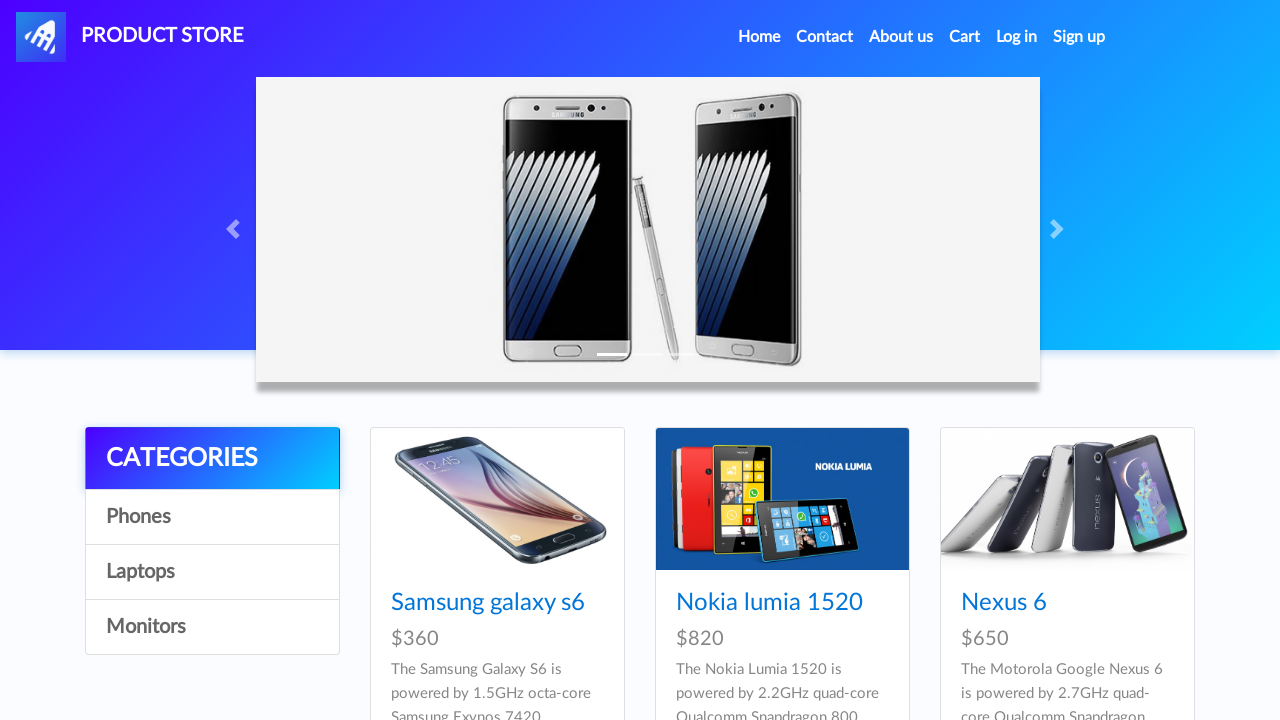

Monitors category link is visible
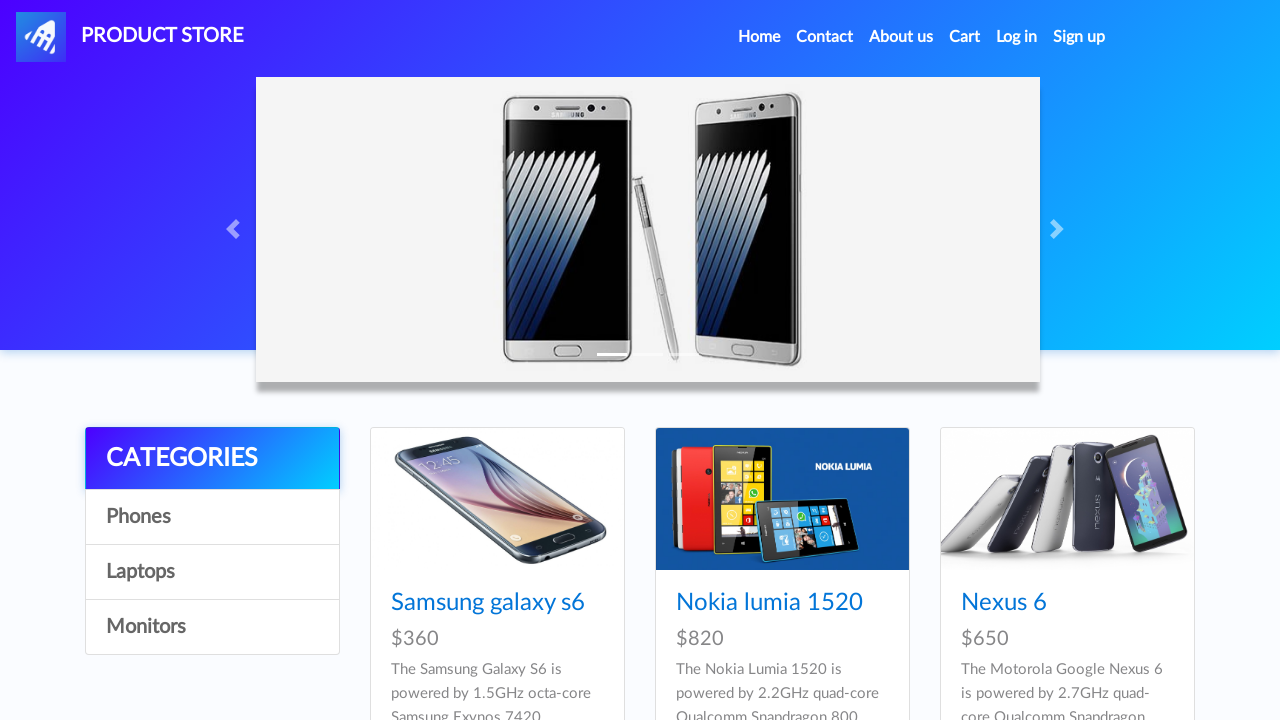

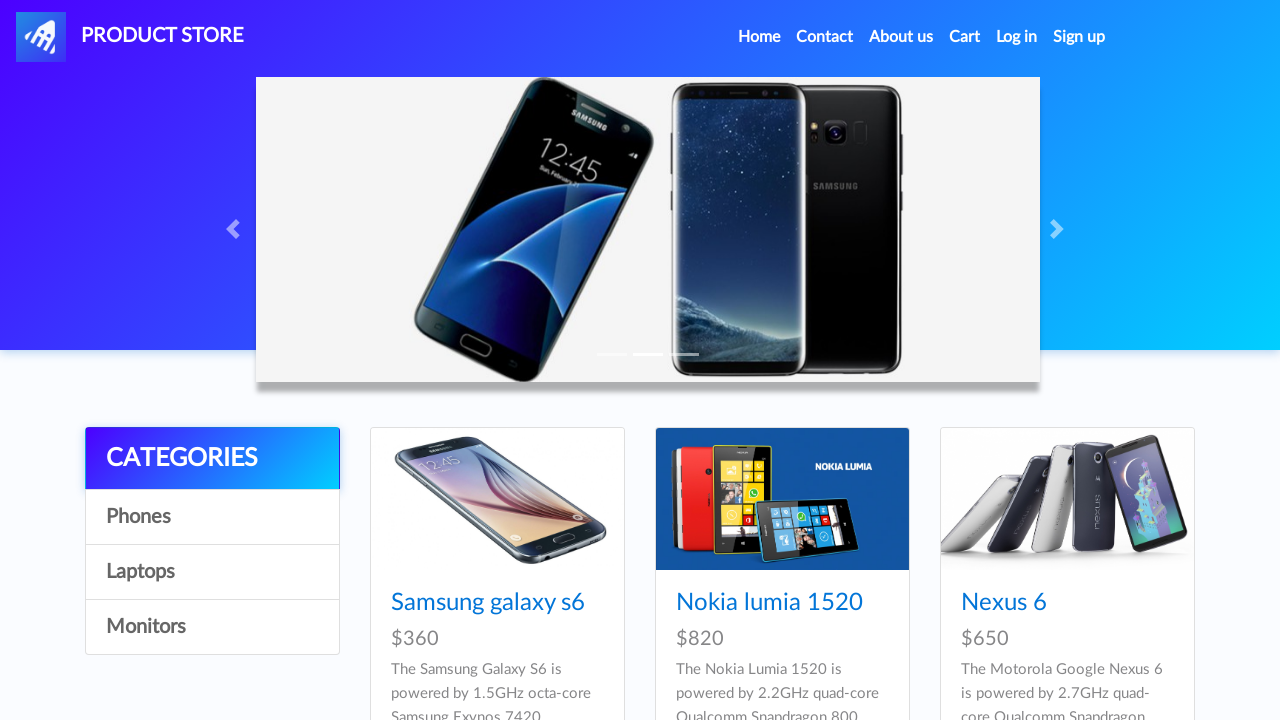